Tests a text box form by filling in name, email, current address, and permanent address fields, then submitting the form

Starting URL: https://demoqa.com/text-box

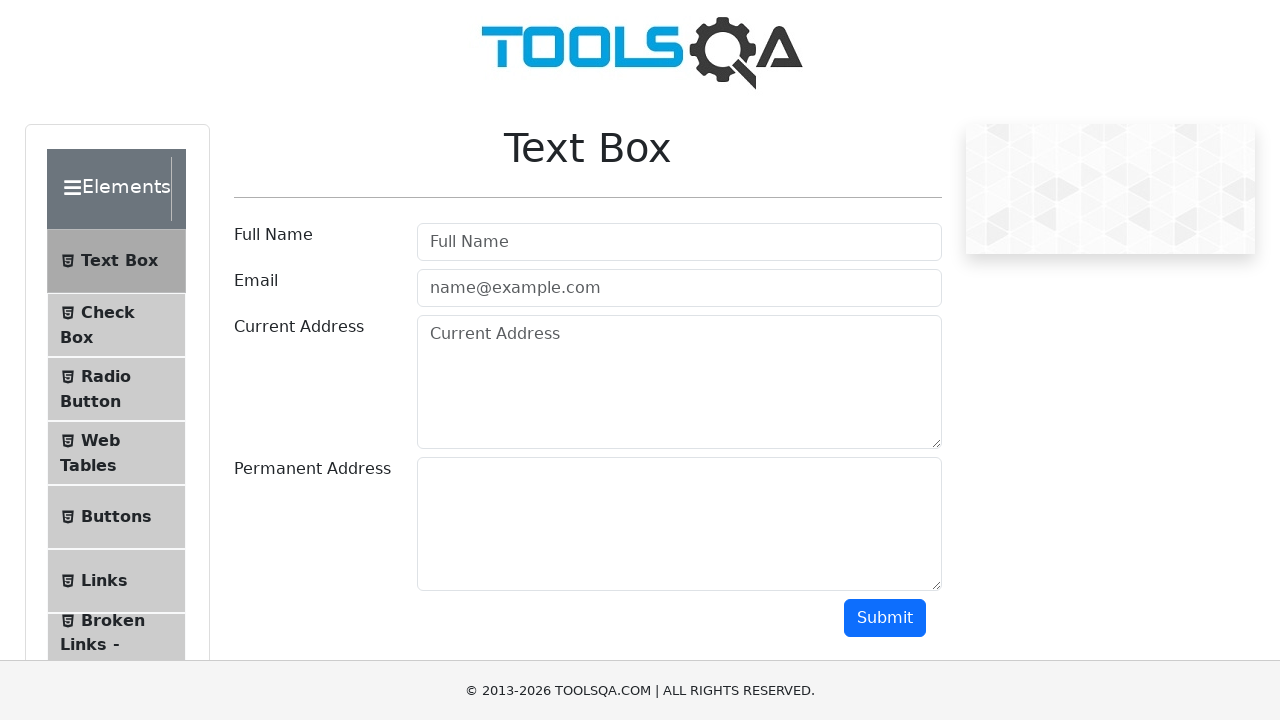

Filled name field with 'Somnath Baraskar' on #userName
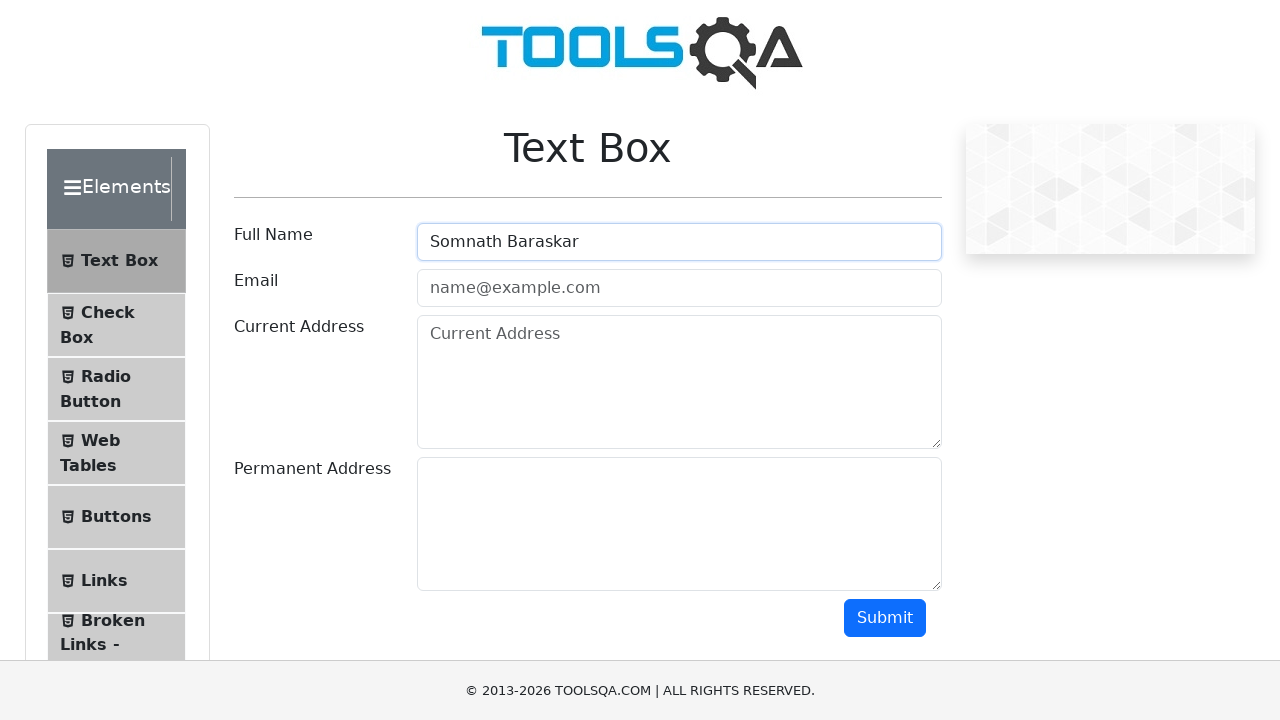

Filled email field with 'baraskarsomnath75@gmail.com' on #userEmail
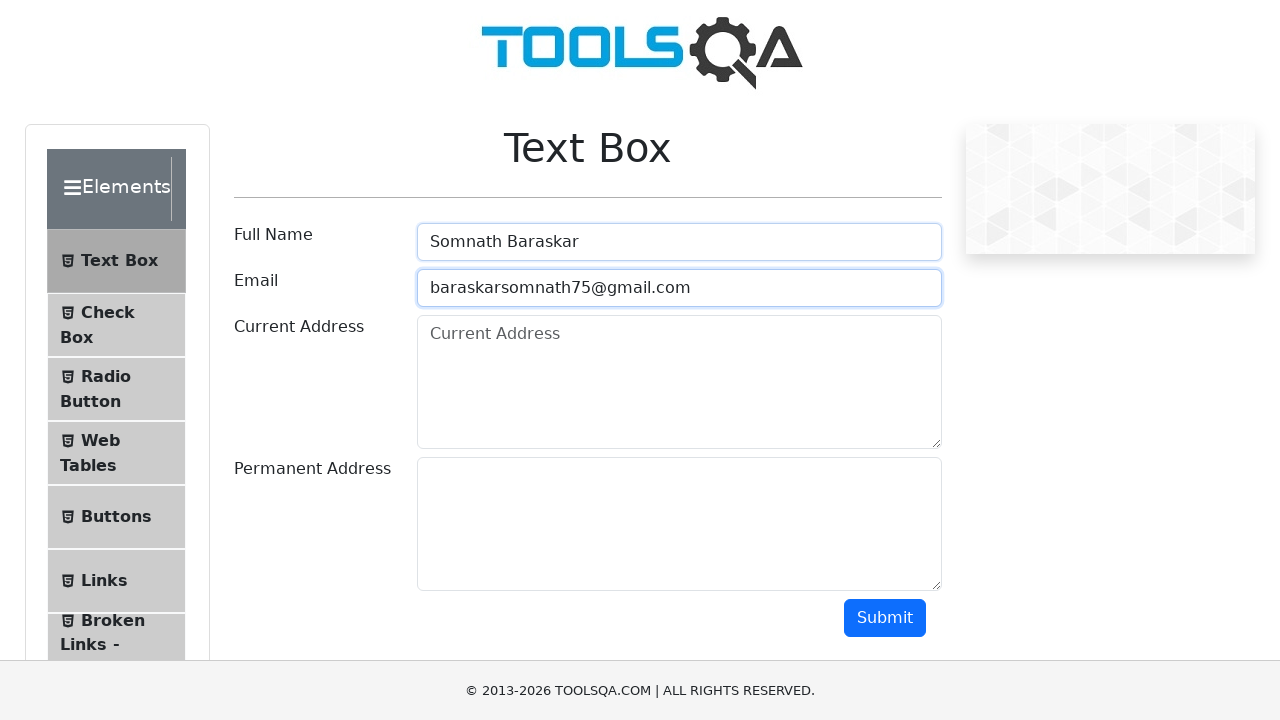

Filled current address field with 'Ahmednagar' on #currentAddress
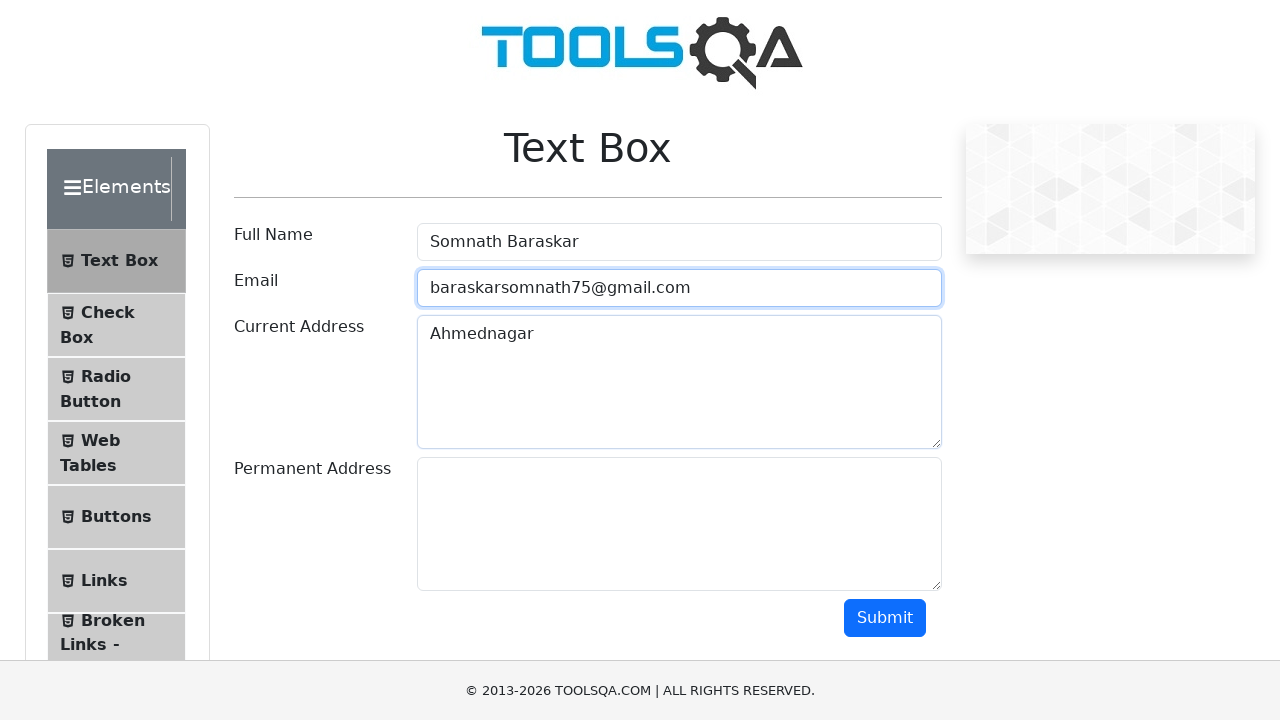

Filled permanent address field with 'Pune' on #permanentAddress
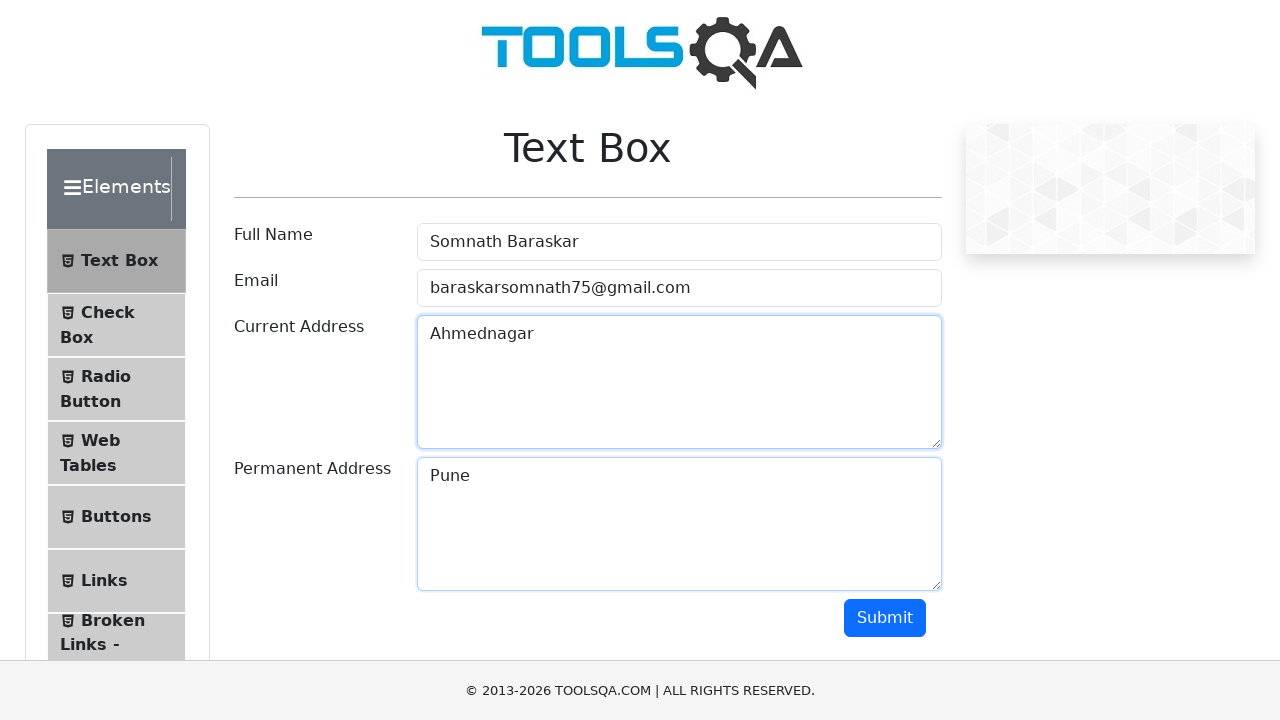

Scrolled down 2000 pixels to reveal submit button
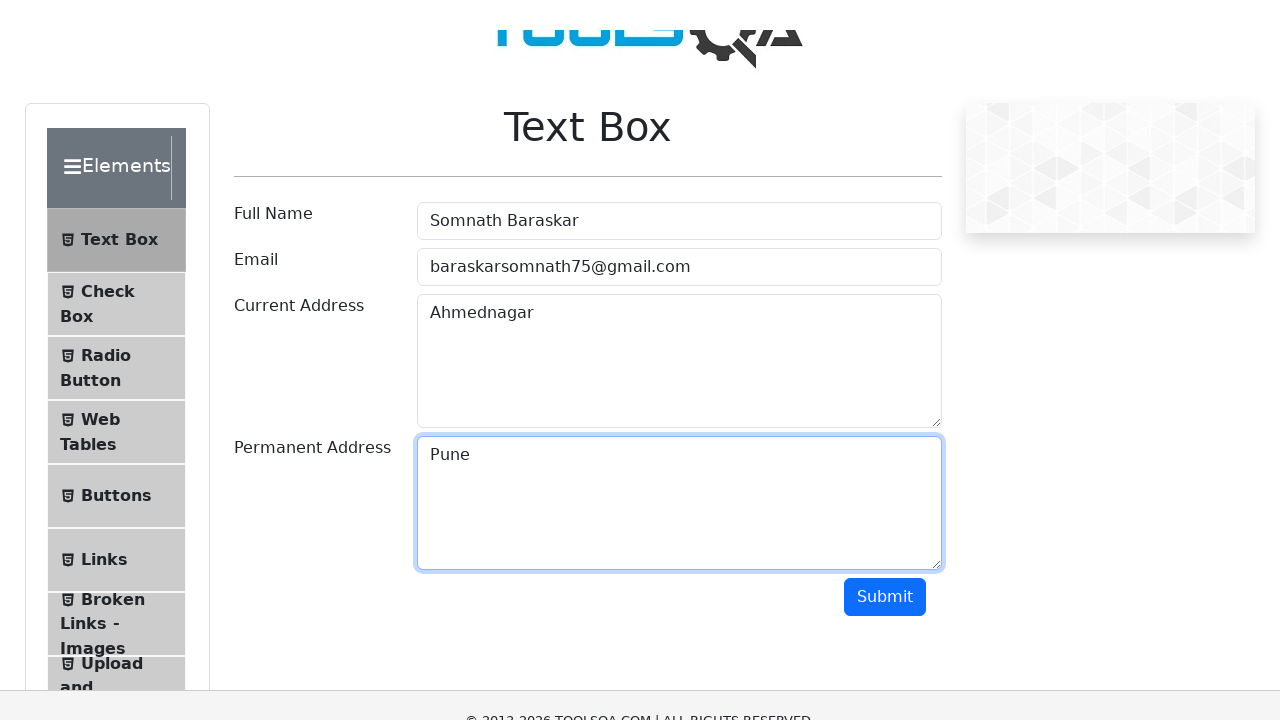

Clicked submit button to submit the form at (885, 19) on #submit
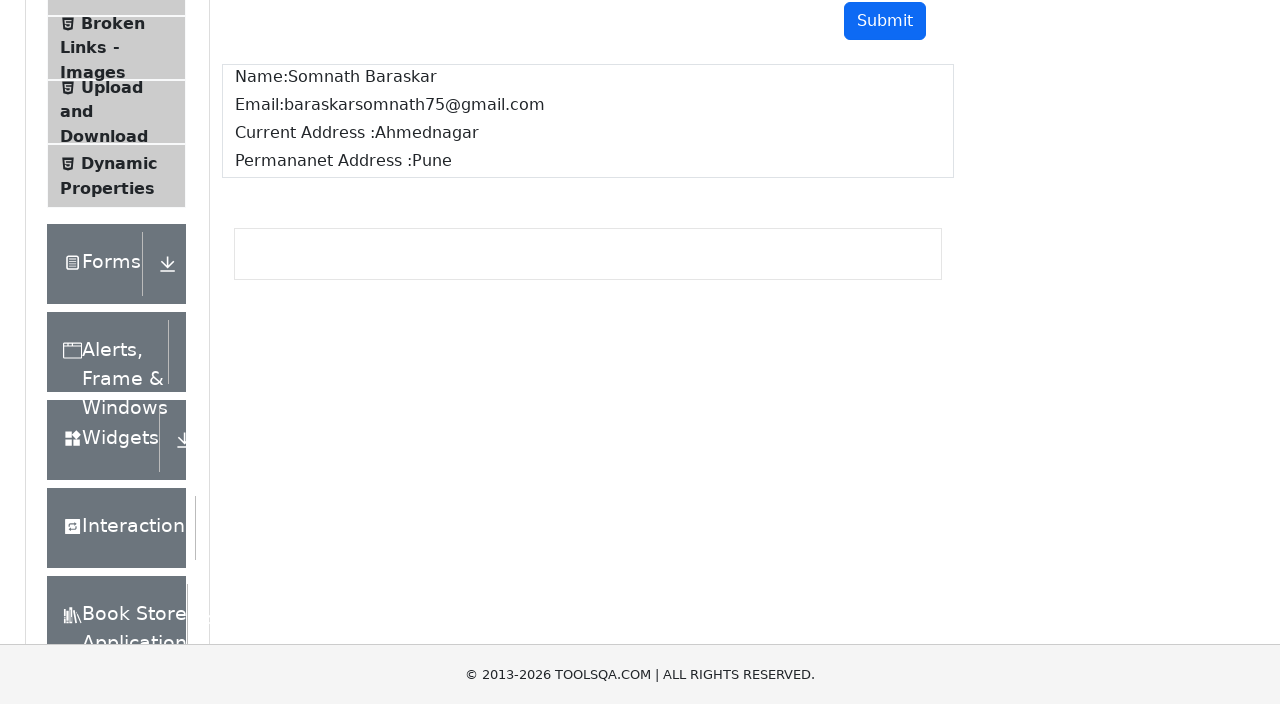

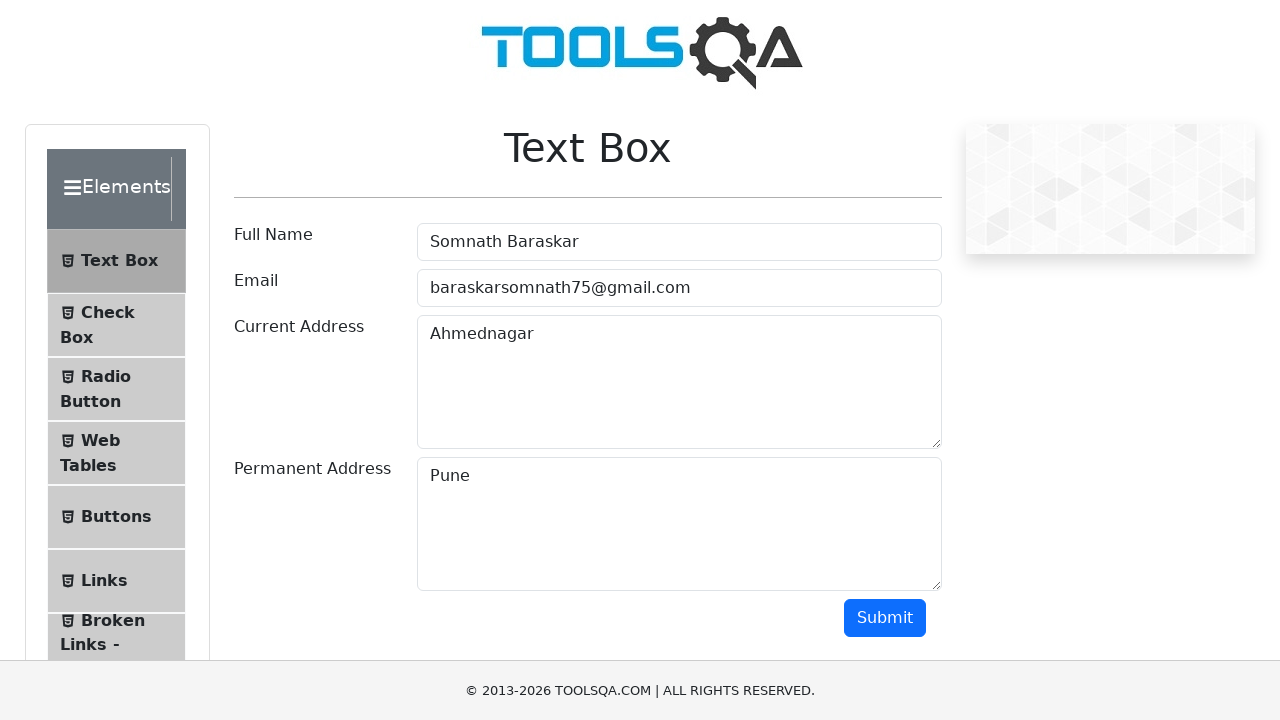